Tests that entering a number below 50 displays the correct error message "Number is too small"

Starting URL: https://kristinek.github.io/site/tasks/task1

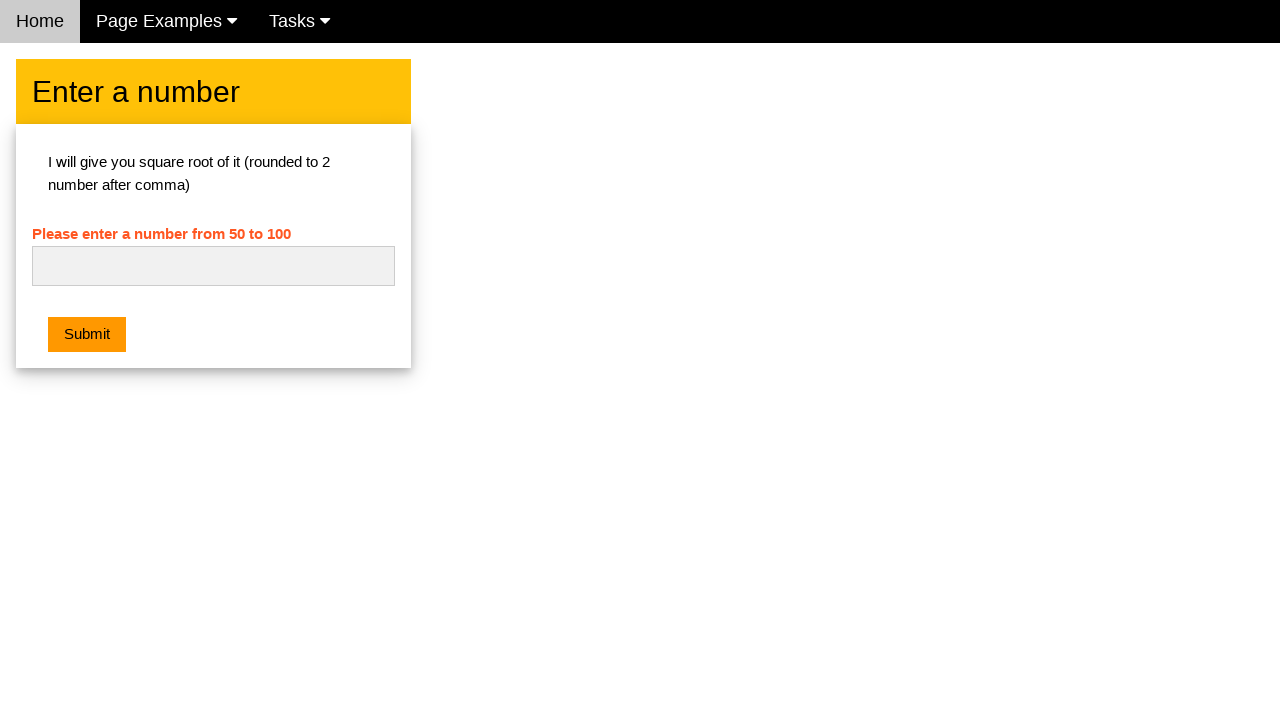

Filled number input field with '10' (below minimum of 50) on #numb
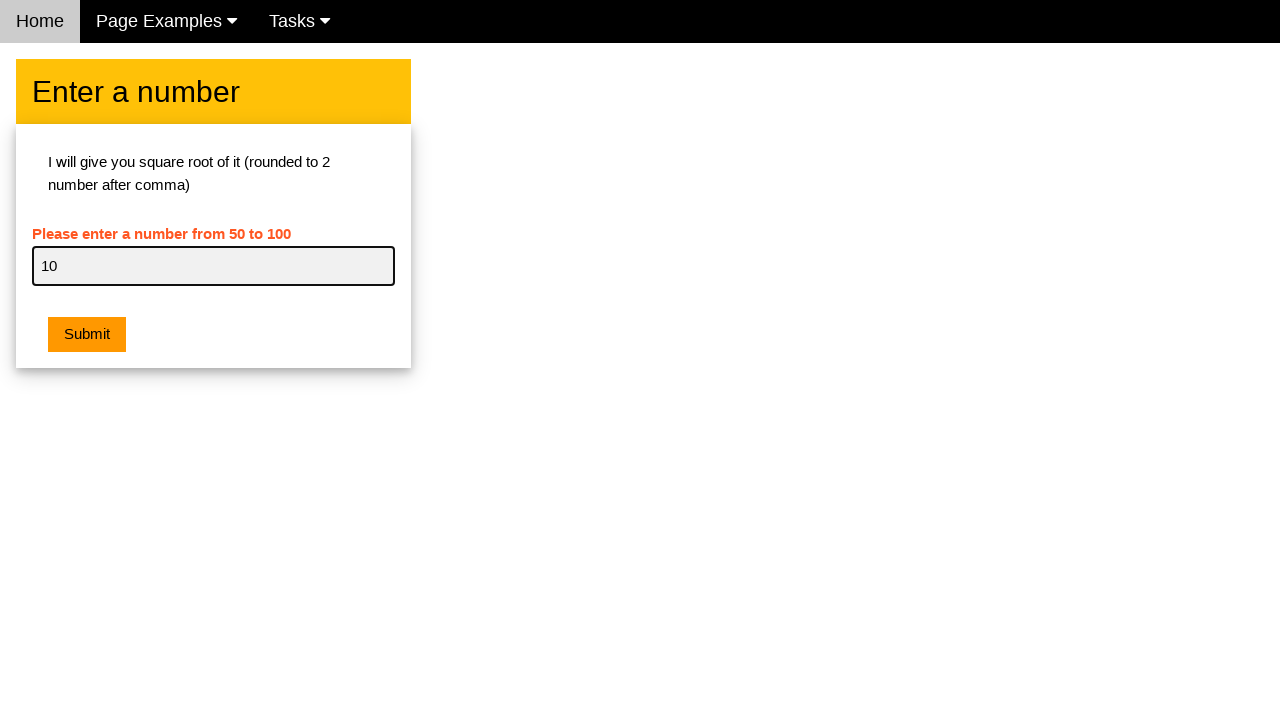

Clicked submit button at (87, 335) on .w3-orange
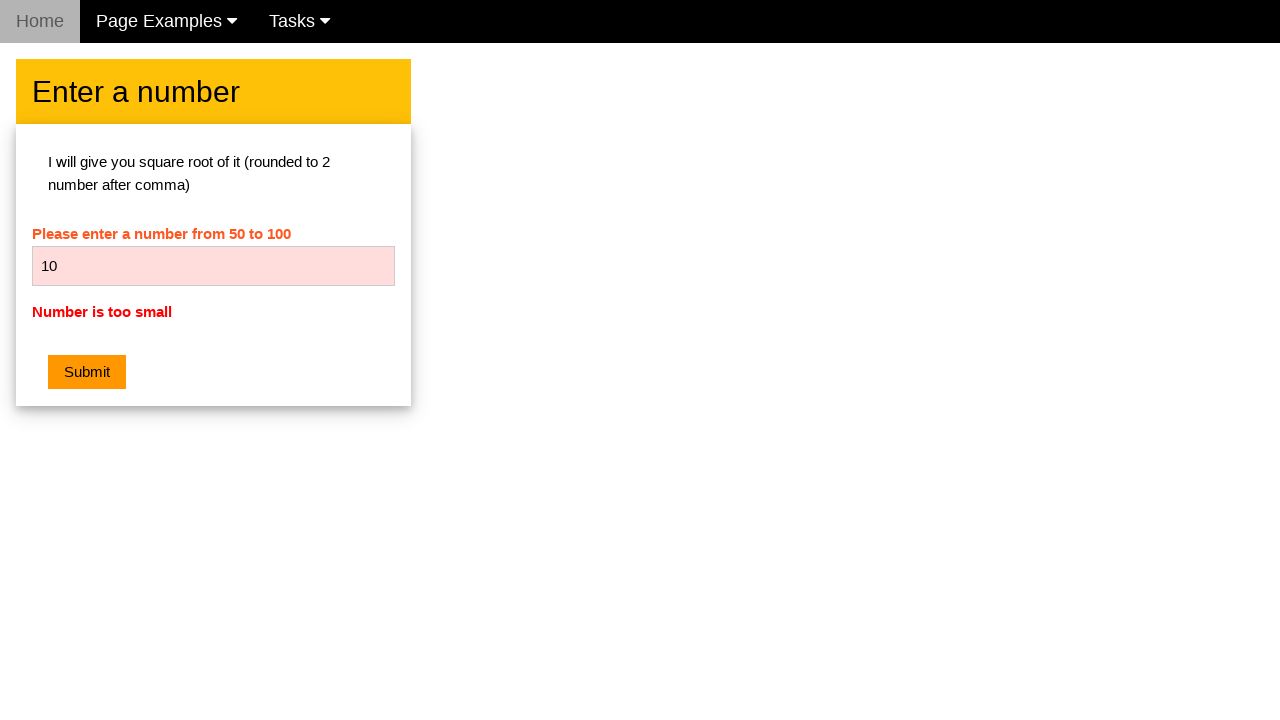

Error message 'Number is too small' displayed and visible
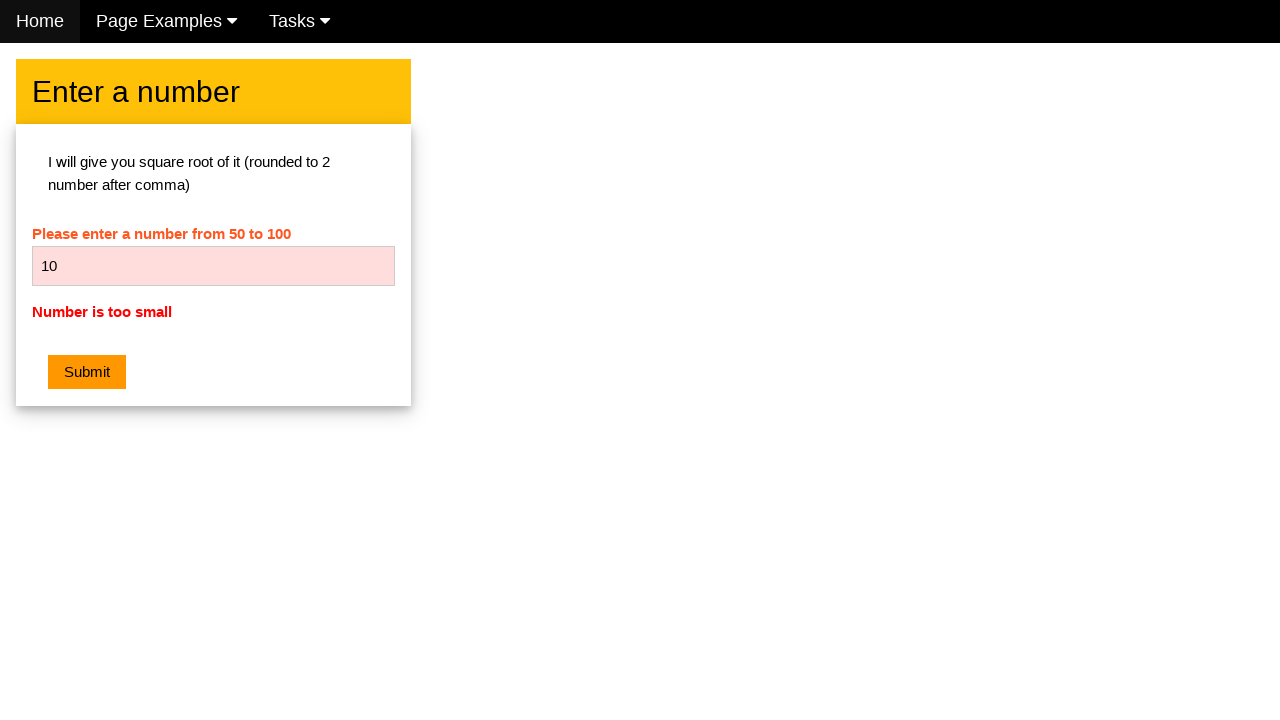

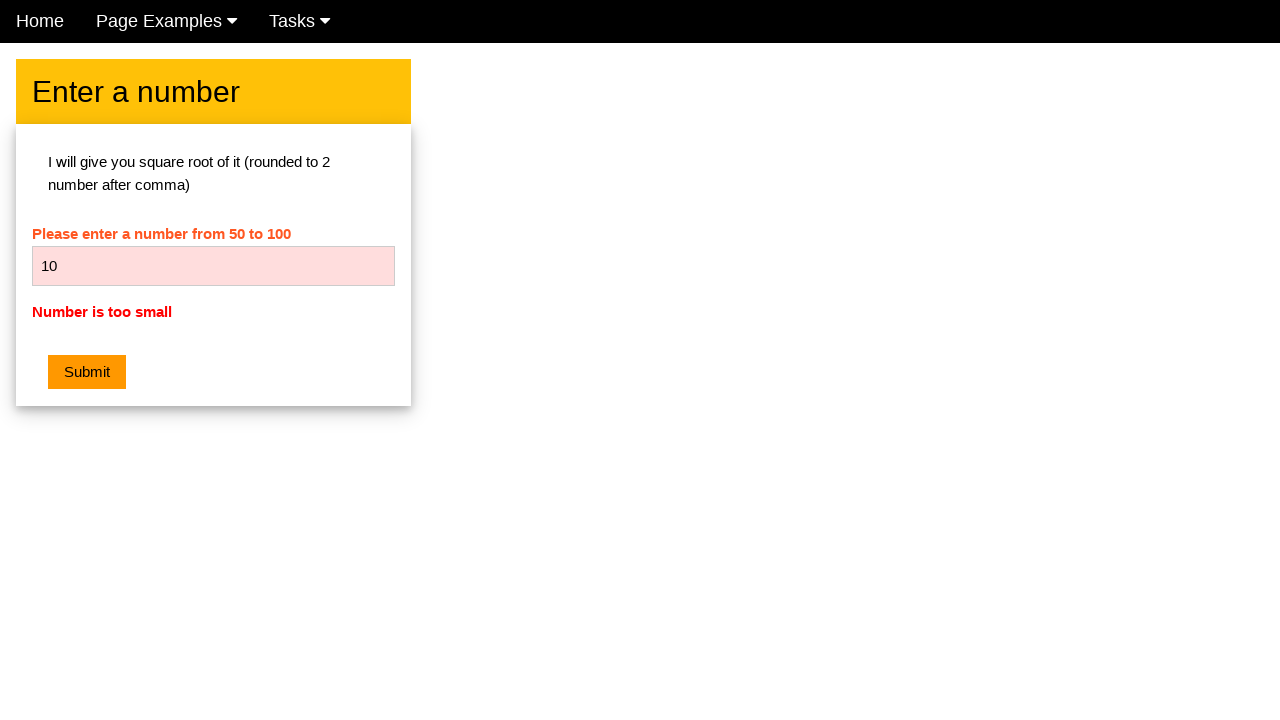